Tests responsive design across desktop, tablet, and mobile viewports by navigating to the Playwright website, changing viewport sizes, and verifying page elements render correctly at different resolutions.

Starting URL: https://playwright.dev

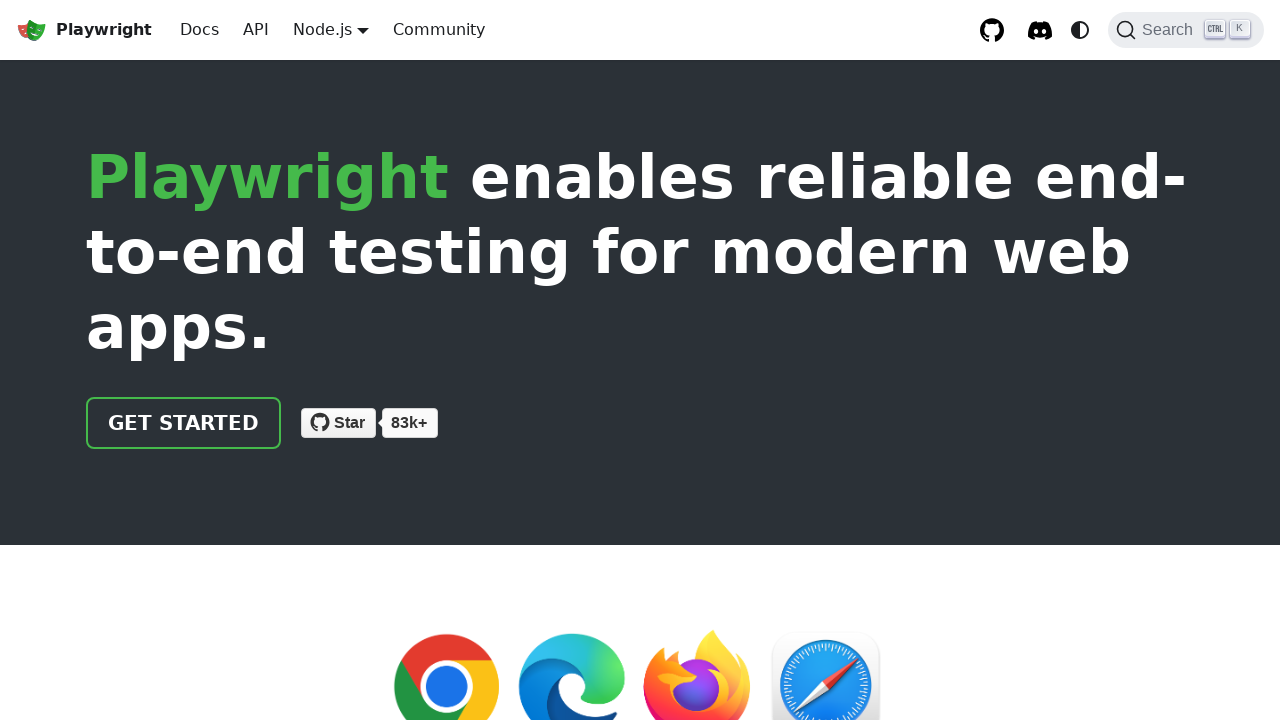

Waited 2 seconds for desktop page to load
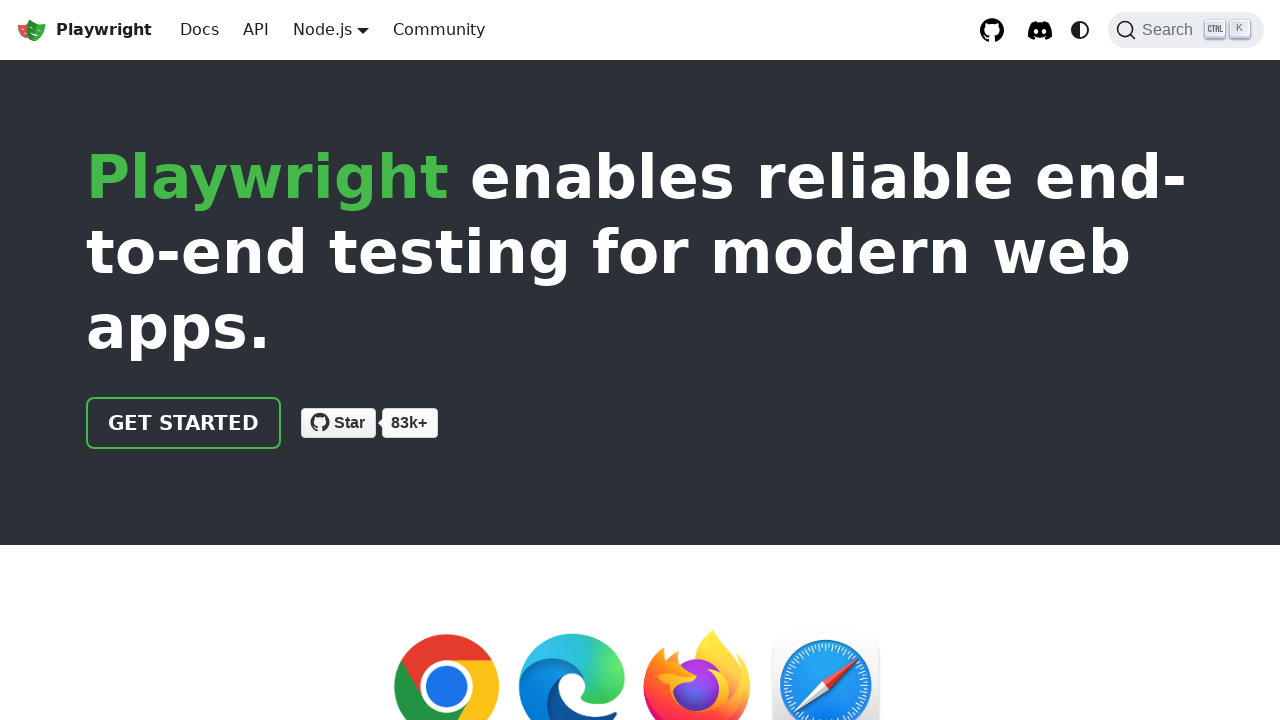

Added desktop overlay banner showing resolution
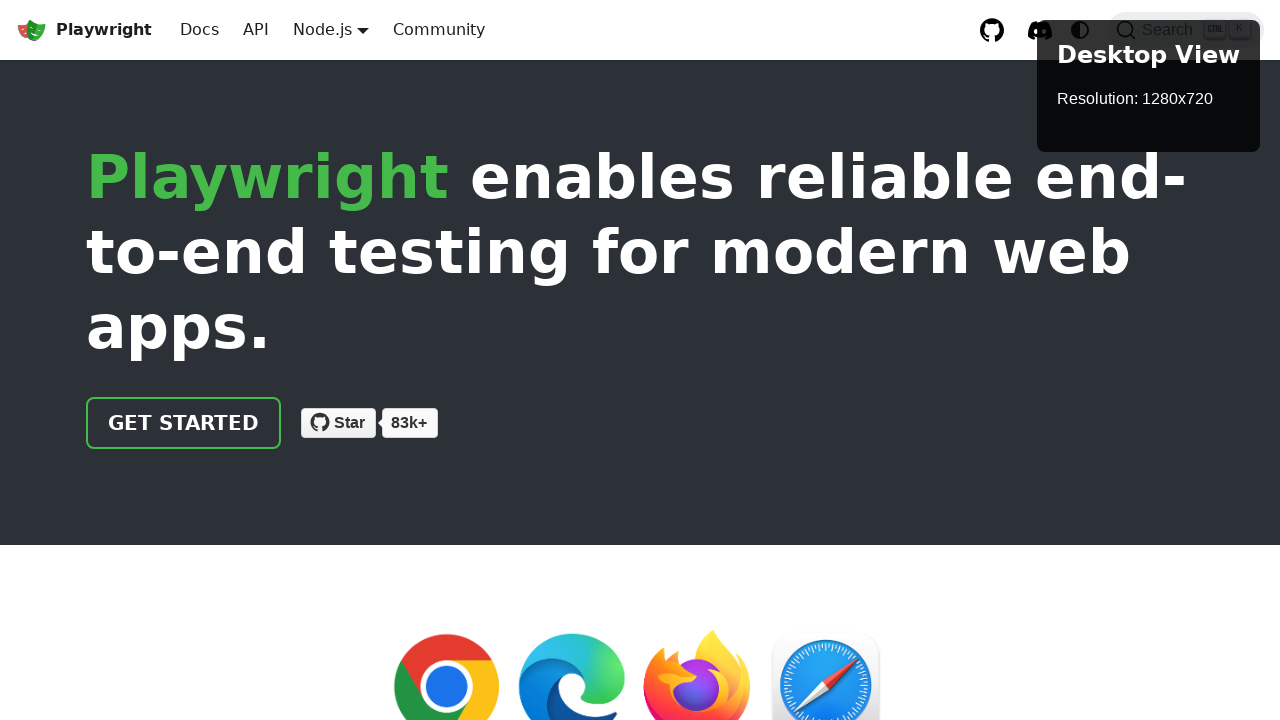

Changed viewport to tablet size (768x1024)
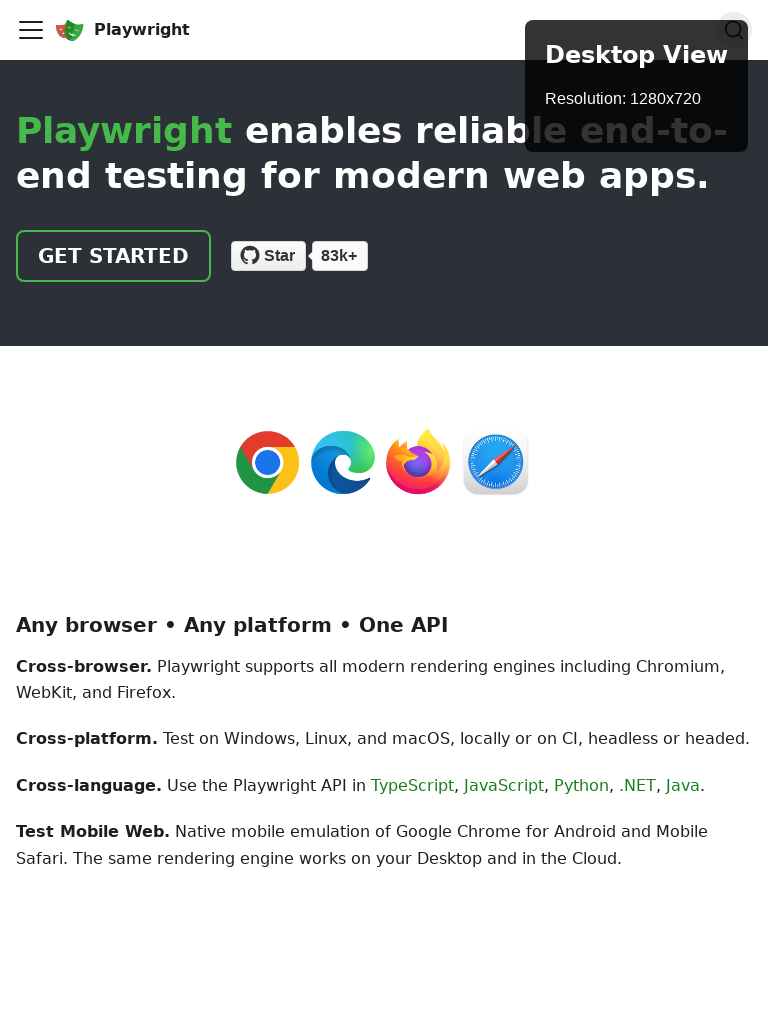

Reloaded page in tablet viewport
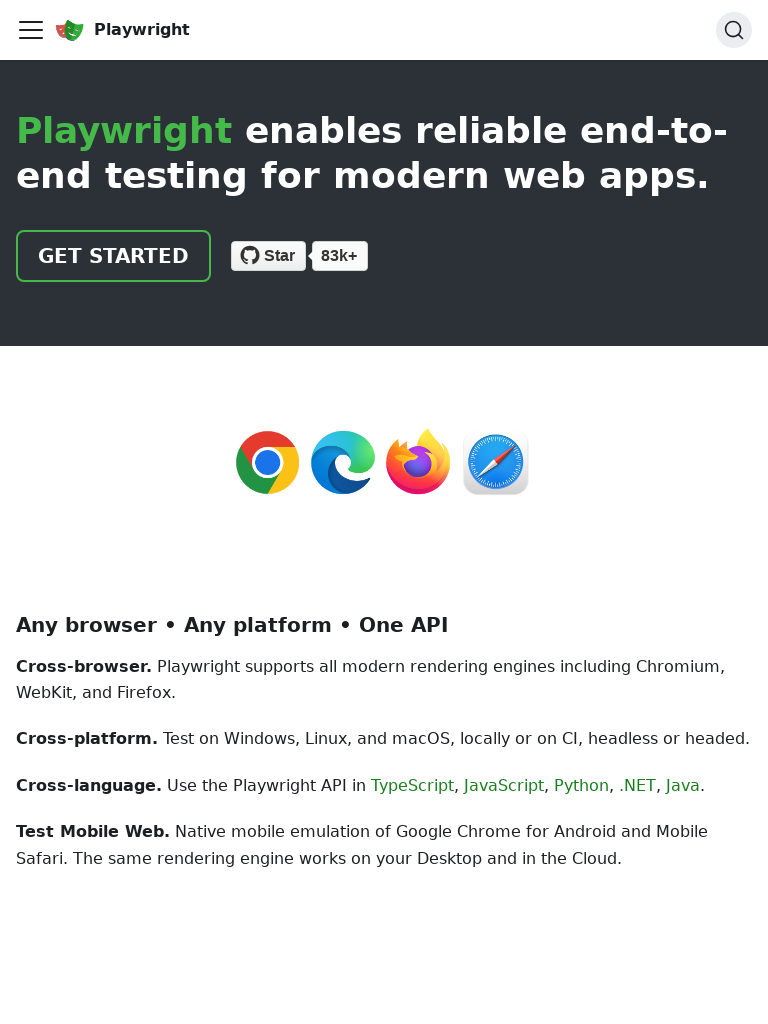

Waited 2 seconds for tablet page to load
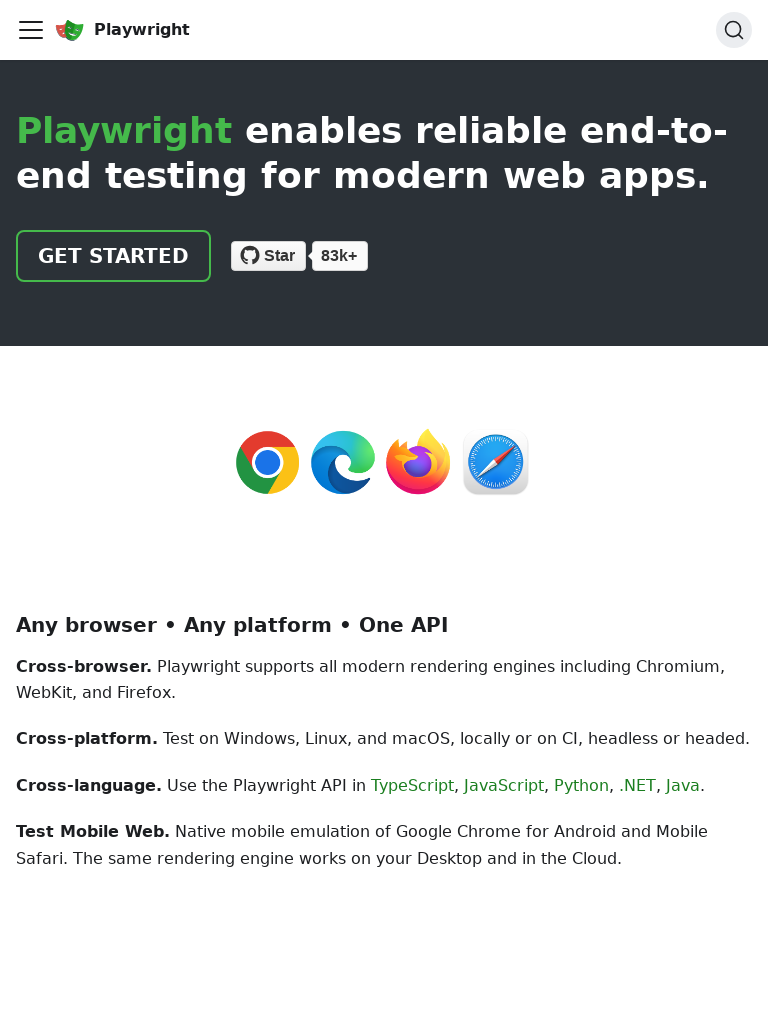

Added tablet overlay banner showing iPad Portrait resolution
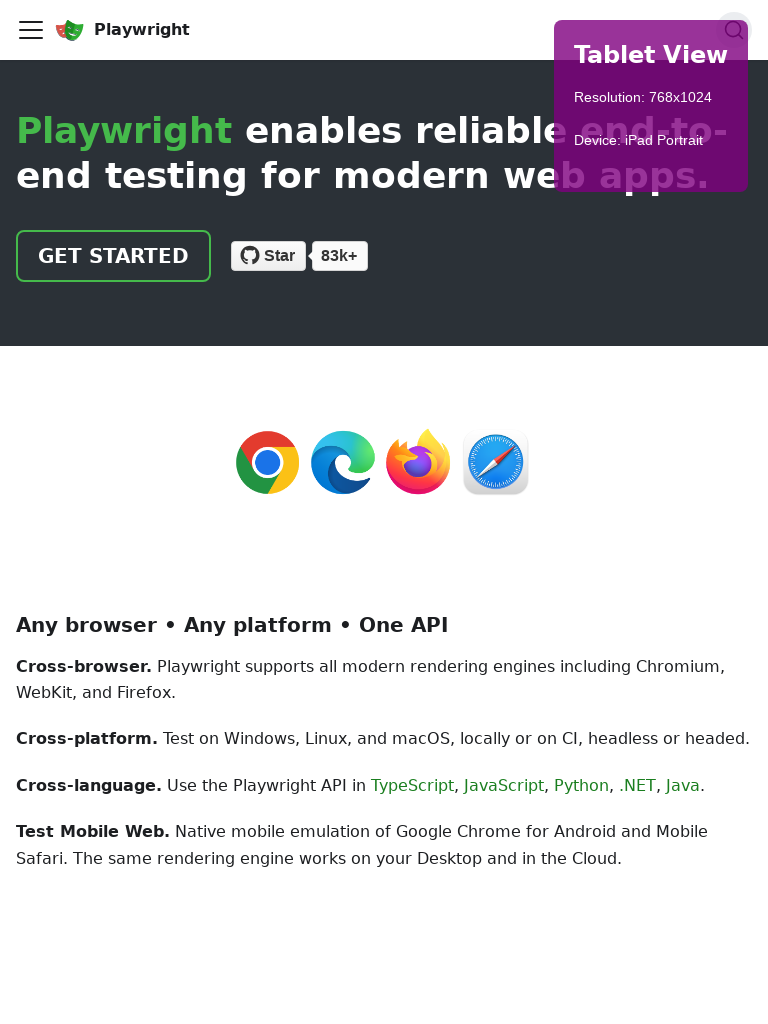

Located heading 'Any browser • Any platform • One API'
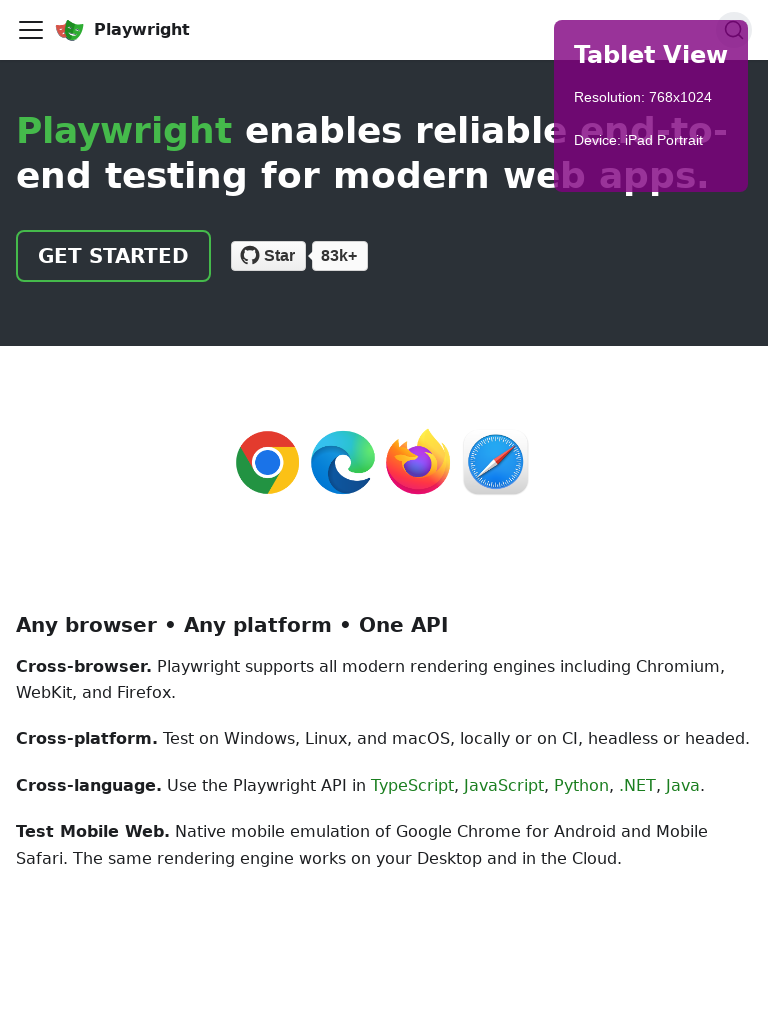

Scrolled heading into view in tablet viewport
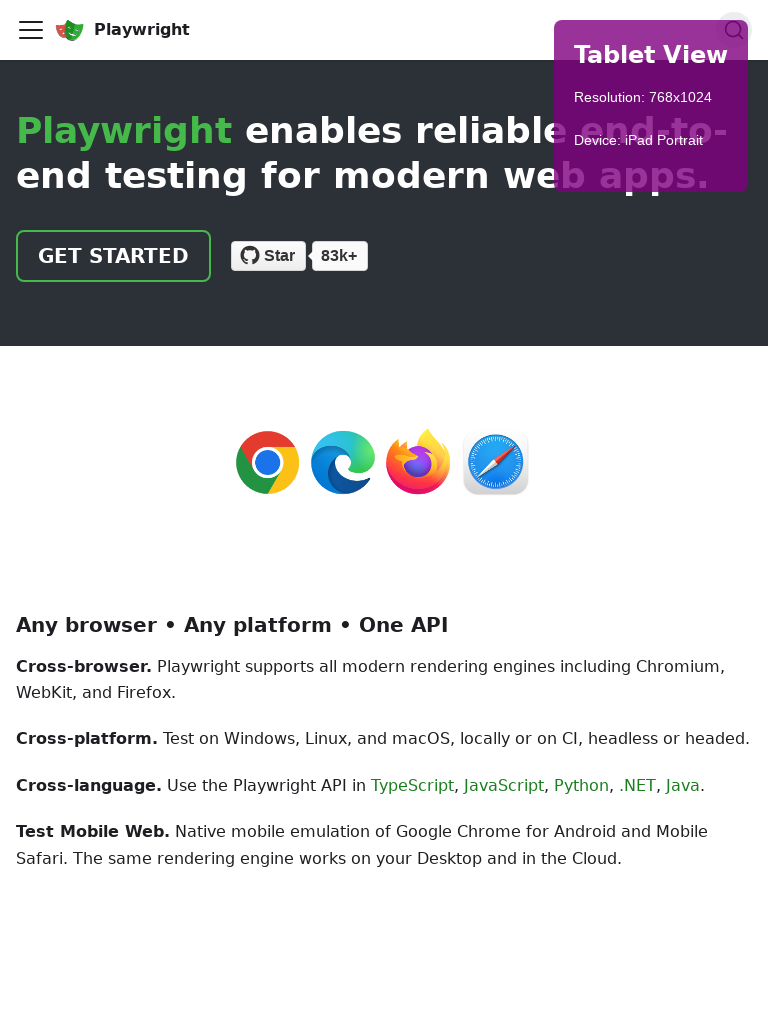

Waited 1 second for scroll animation to complete
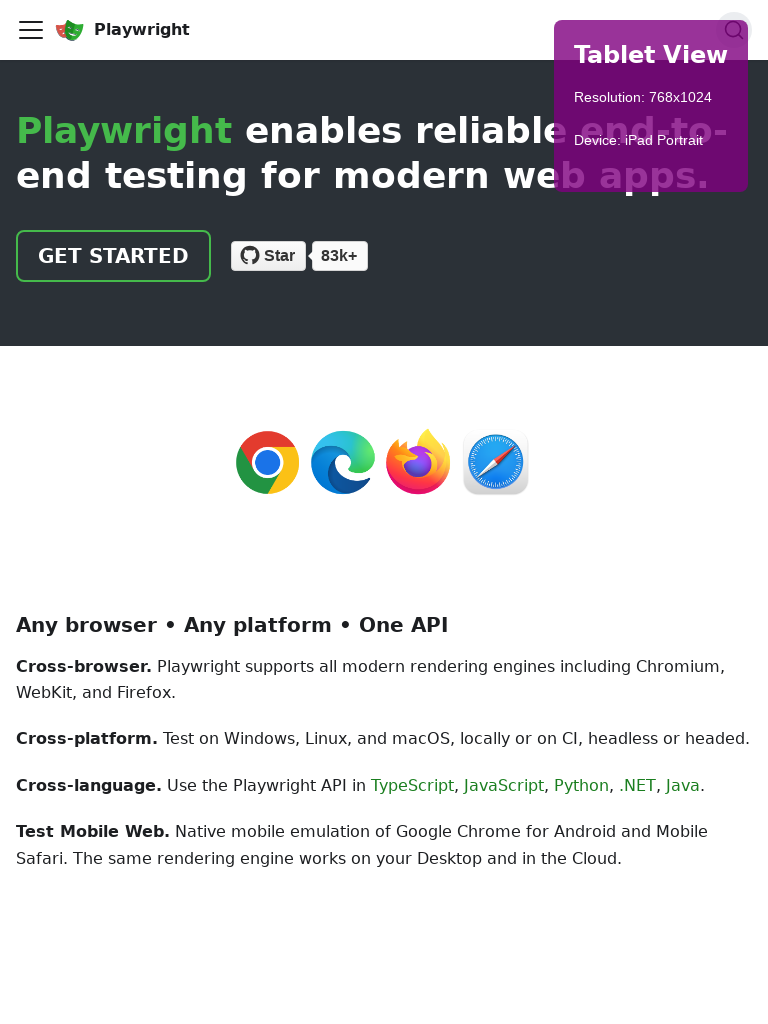

Changed viewport to mobile size (375x667)
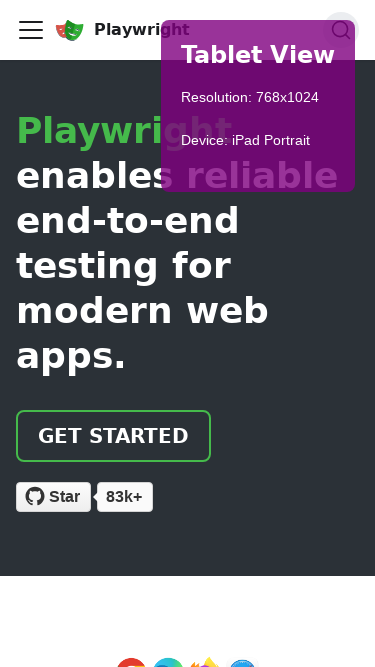

Reloaded page in mobile viewport
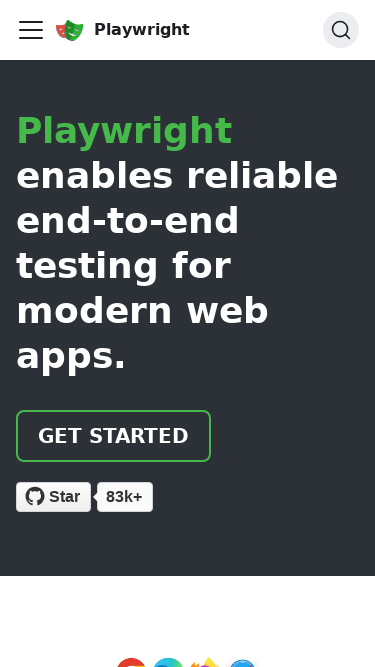

Waited 2 seconds for mobile page to load
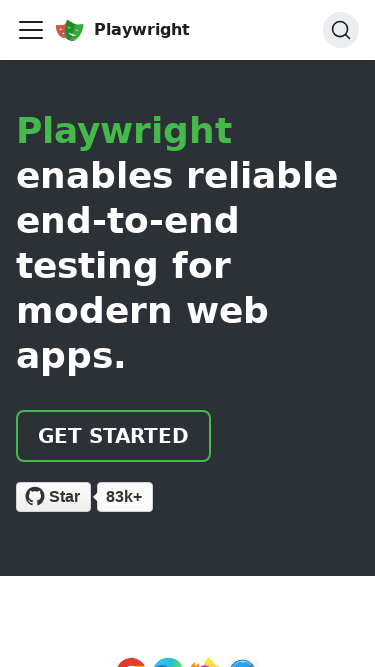

Added mobile overlay banner showing iPhone SE resolution
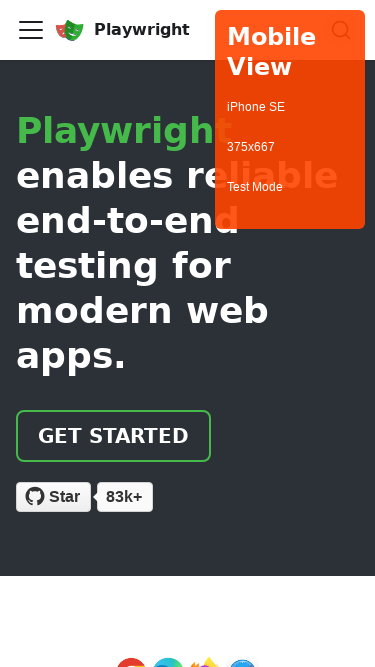

Located menu button on mobile viewport
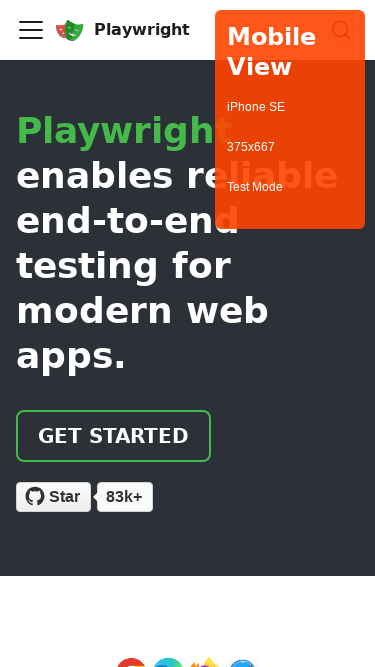

Navigated back to Playwright.dev home page
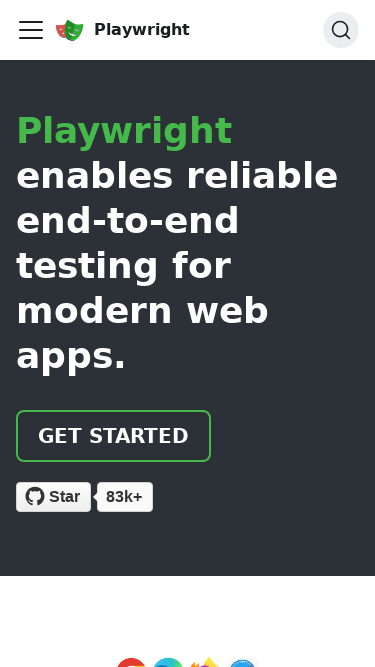

Waited 2 seconds for home page to fully load
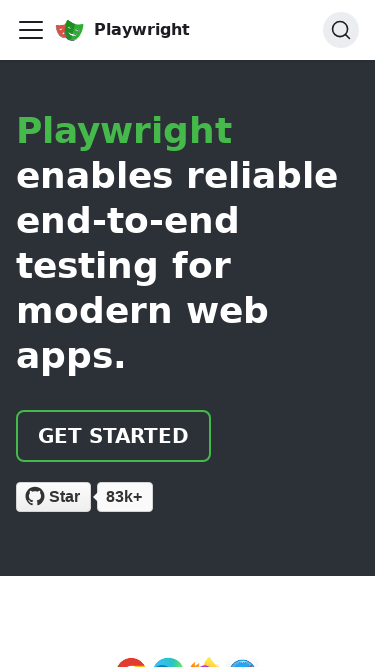

Added visual test results overlay showing Desktop, Tablet, and Mobile test status
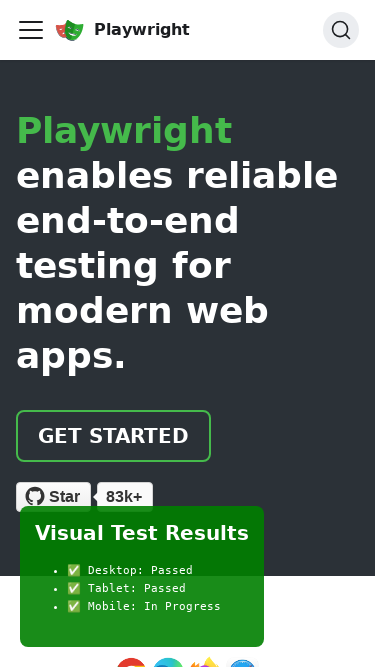

Waited 2 seconds for test completion and final verification
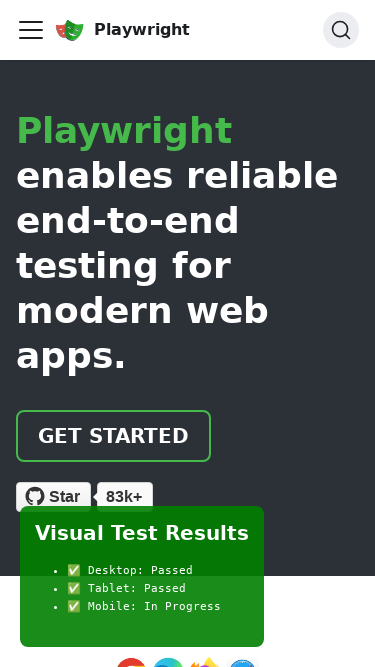

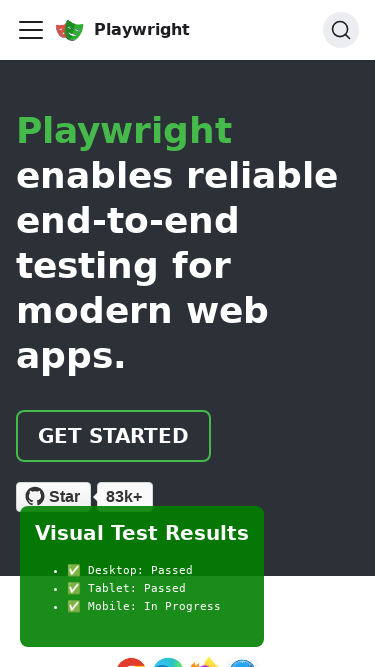